Tests responsive behavior by setting mobile viewport and verifying content is still visible

Starting URL: https://san-aoun.github.io/personal-site-monorepo/#/blog

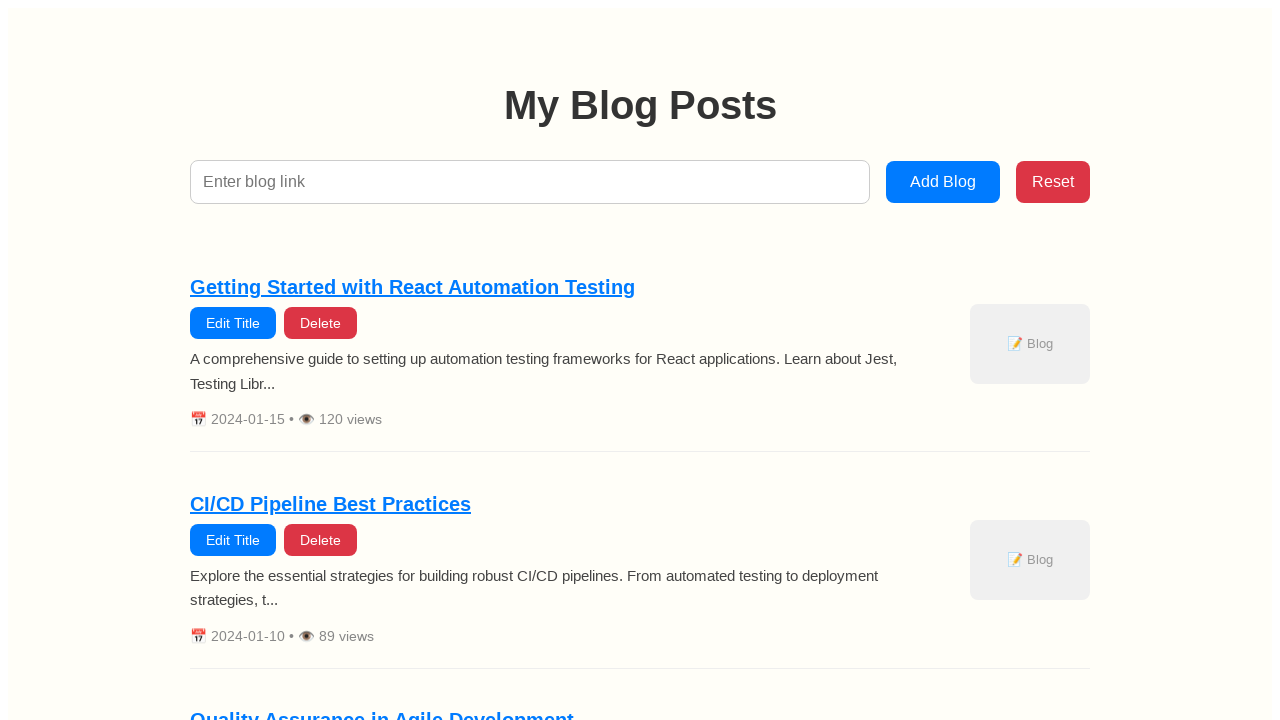

Waited for page to fully load with network idle state
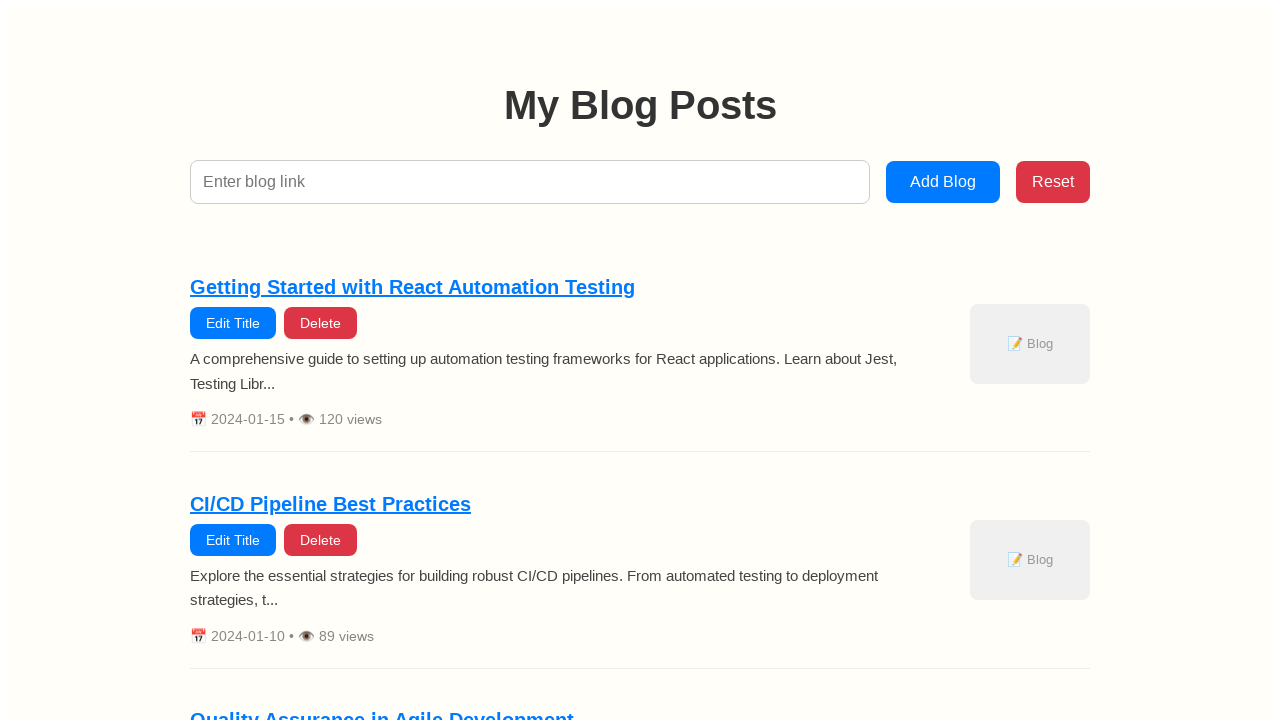

Set mobile viewport to 375x667 pixels
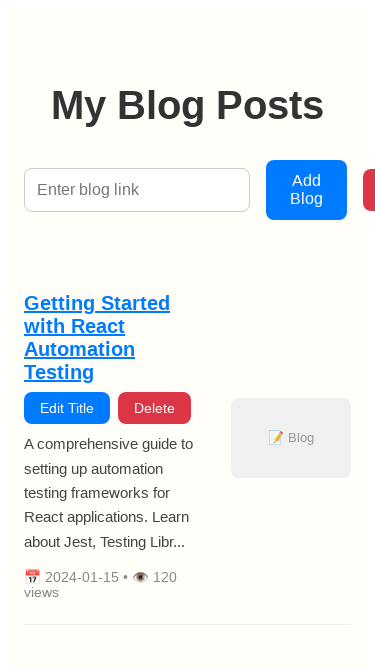

Reloaded page with mobile viewport applied
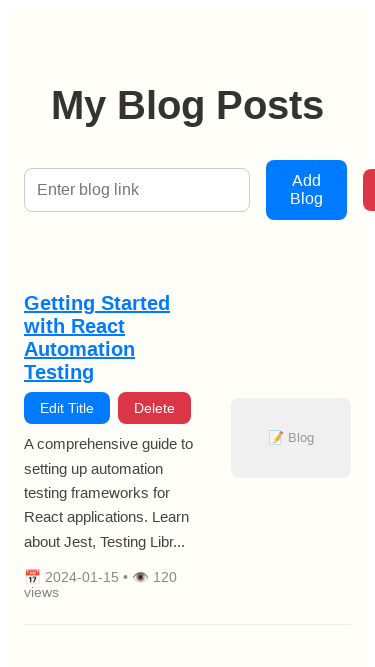

Verified heading (h1 or h2) is visible on mobile viewport
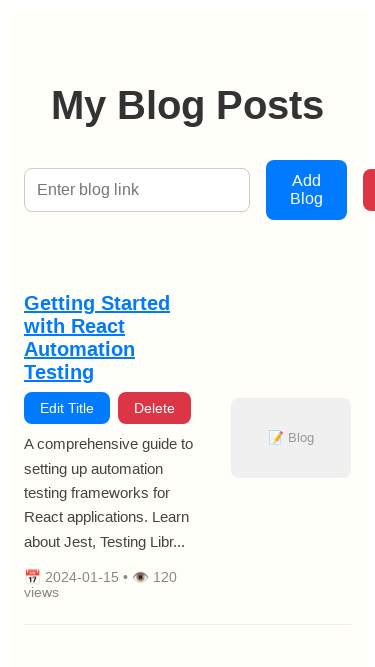

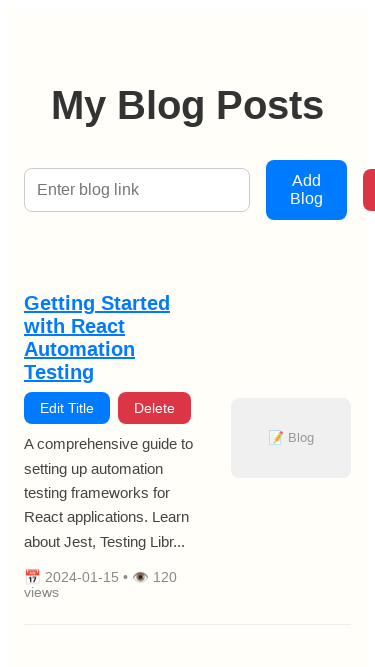